Tests that clicking the "Add to cart" button displays a confirmation alert with "Product added" message

Starting URL: https://www.demoblaze.com/index.html

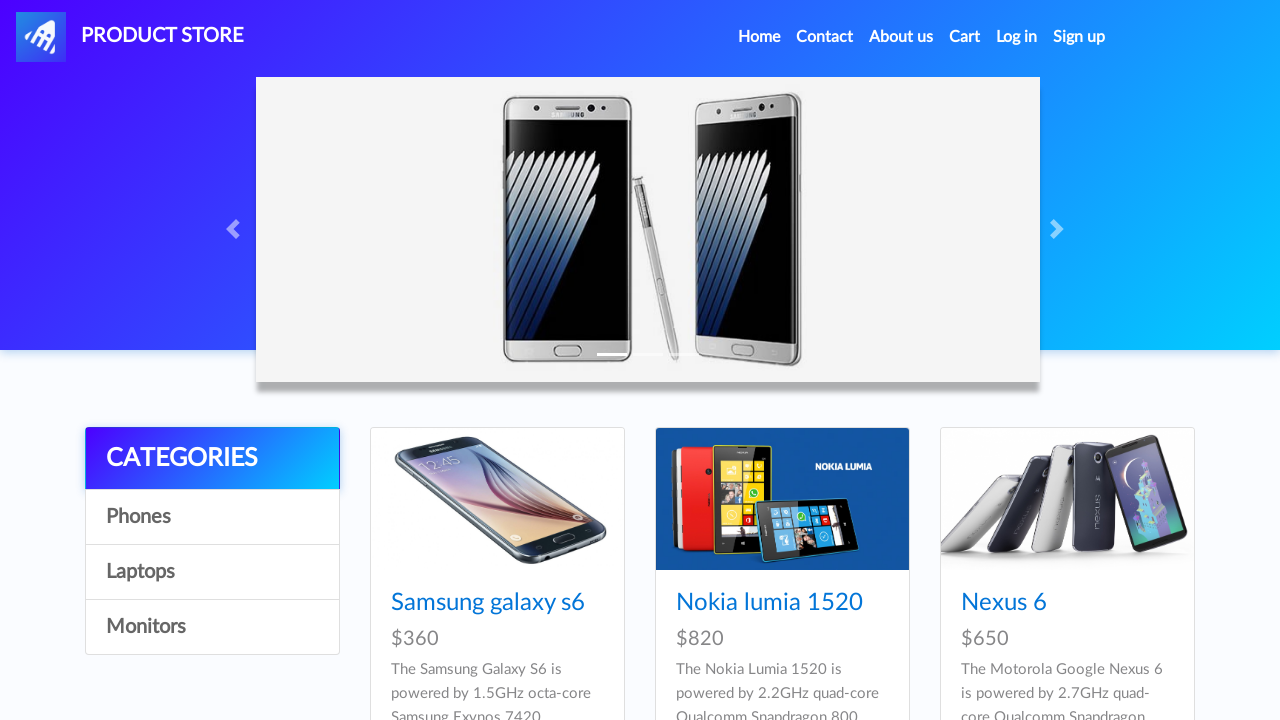

Samsung Galaxy S6 product selector is visible
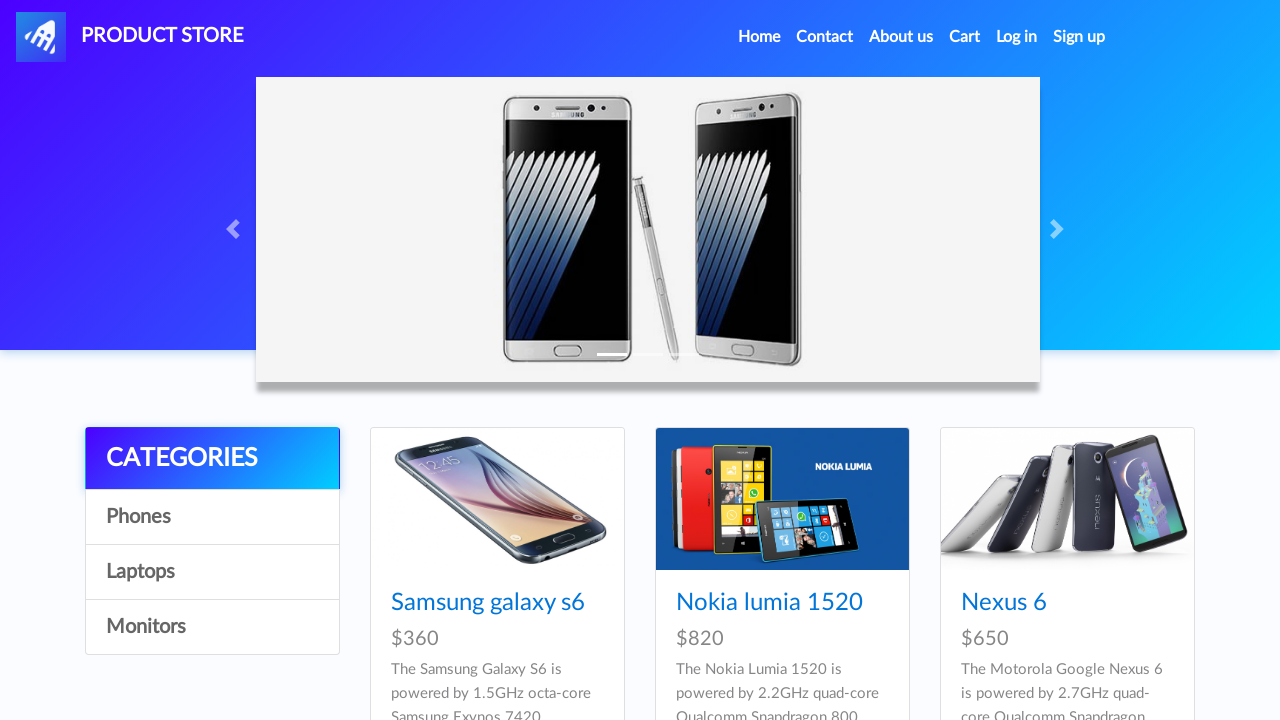

Clicked on Samsung Galaxy S6 product link at (488, 603) on xpath=//a[contains(text(),'Samsung galaxy s6')]
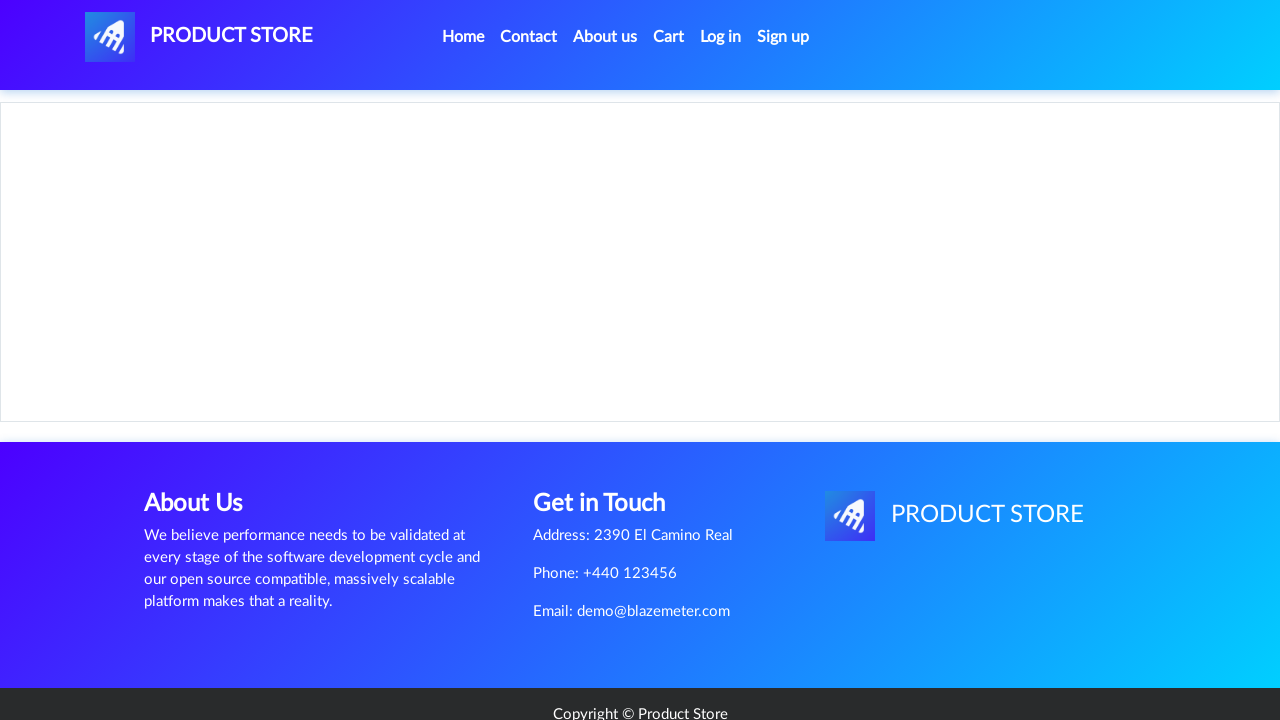

Product detail page loaded with Add to cart button visible
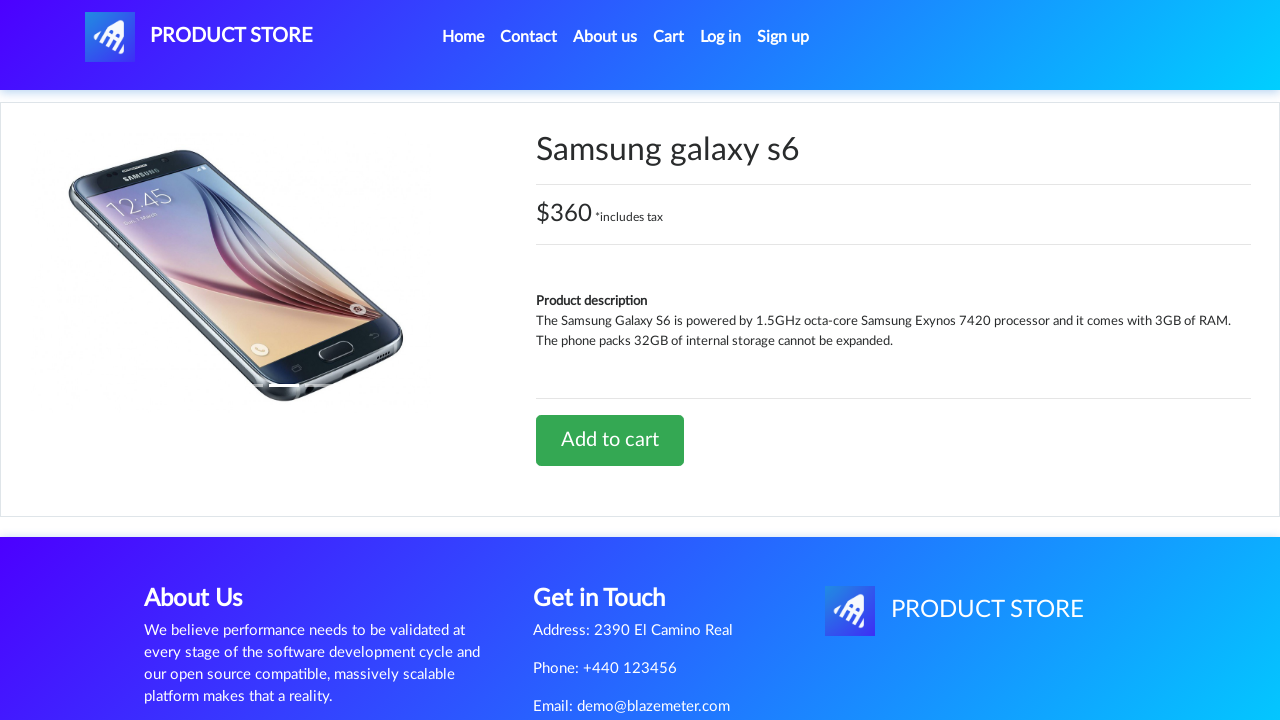

Dialog handler registered to capture alert messages
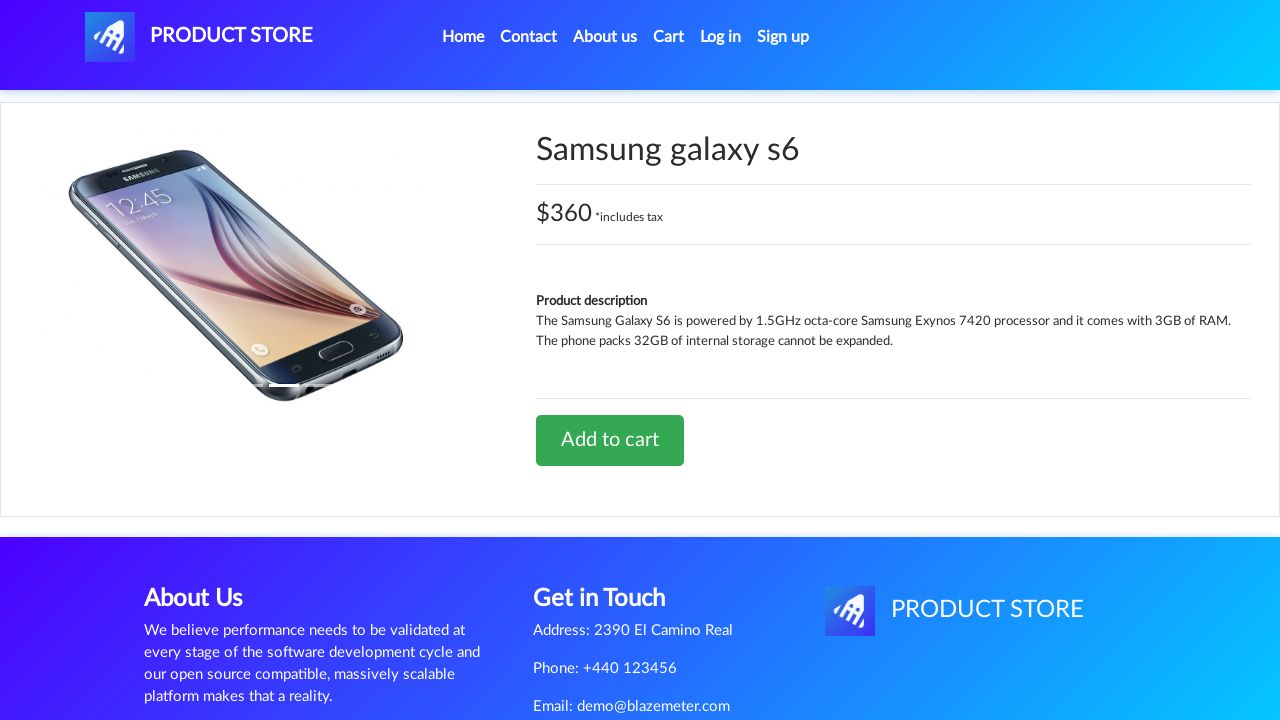

Clicked Add to cart button at (610, 440) on xpath=//a[contains(text(),'Add to car')]
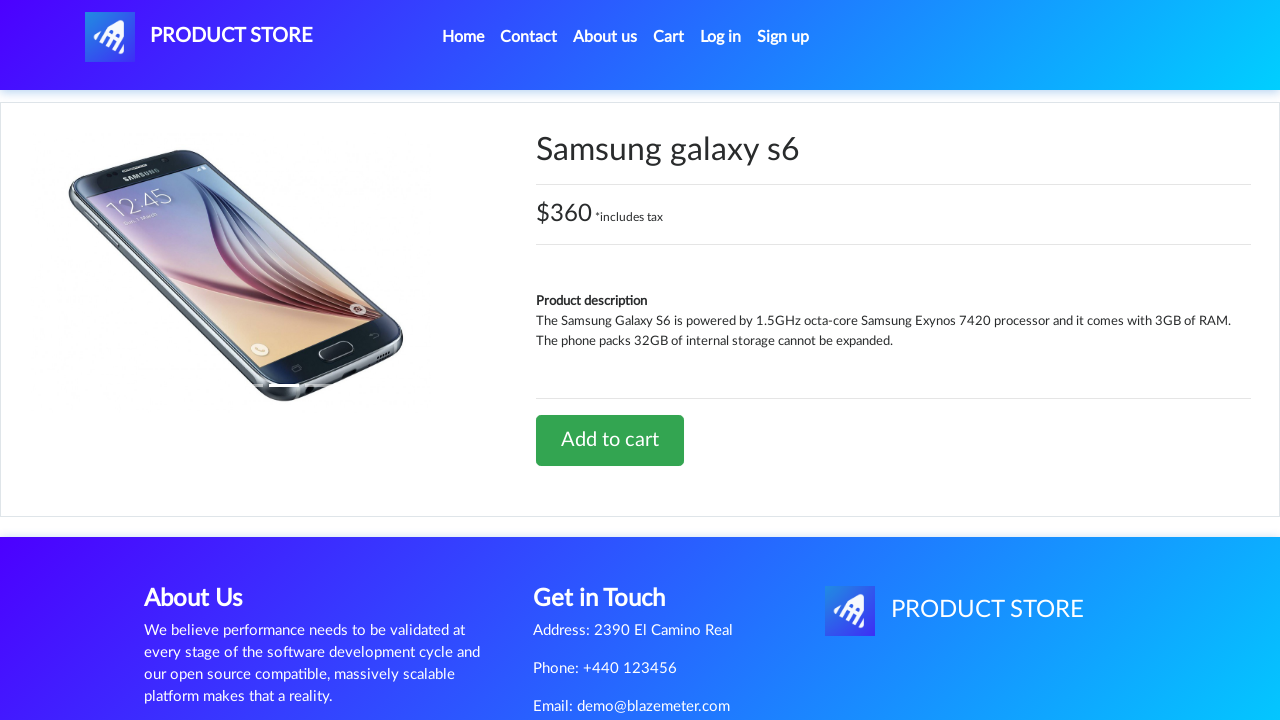

Waited for alert dialog to be processed
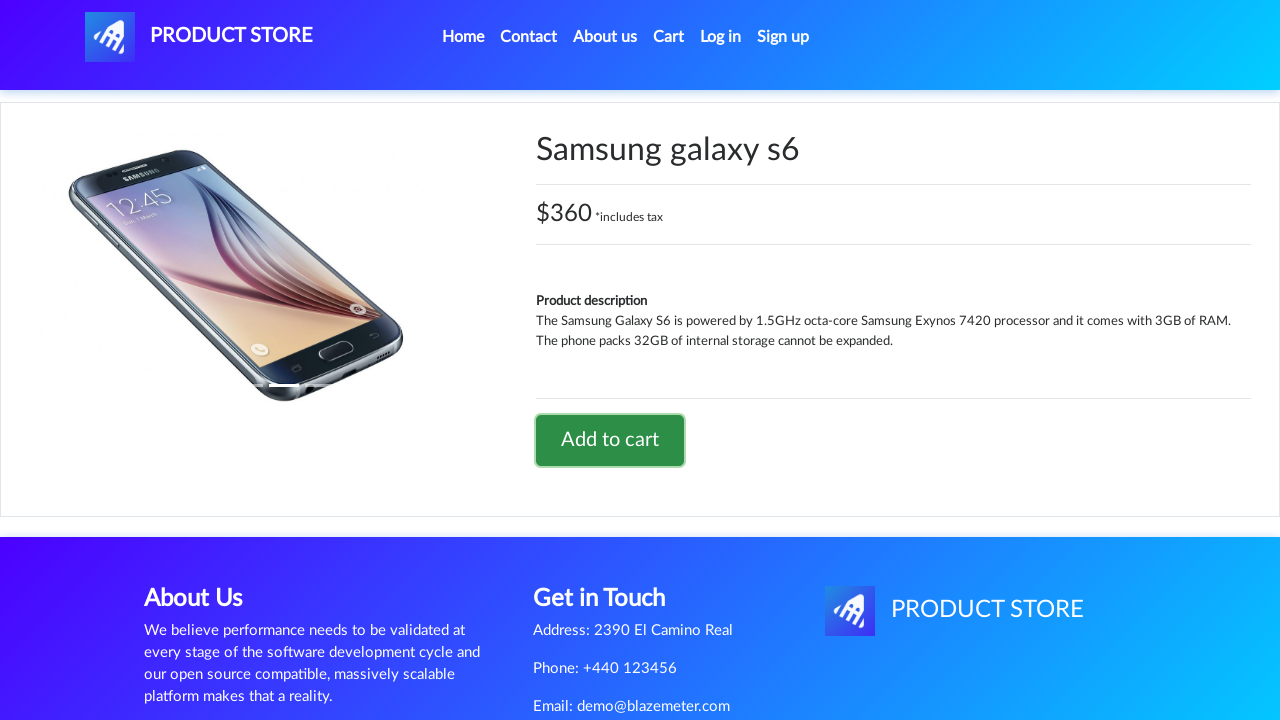

Verified confirmation alert displays 'Product added' message
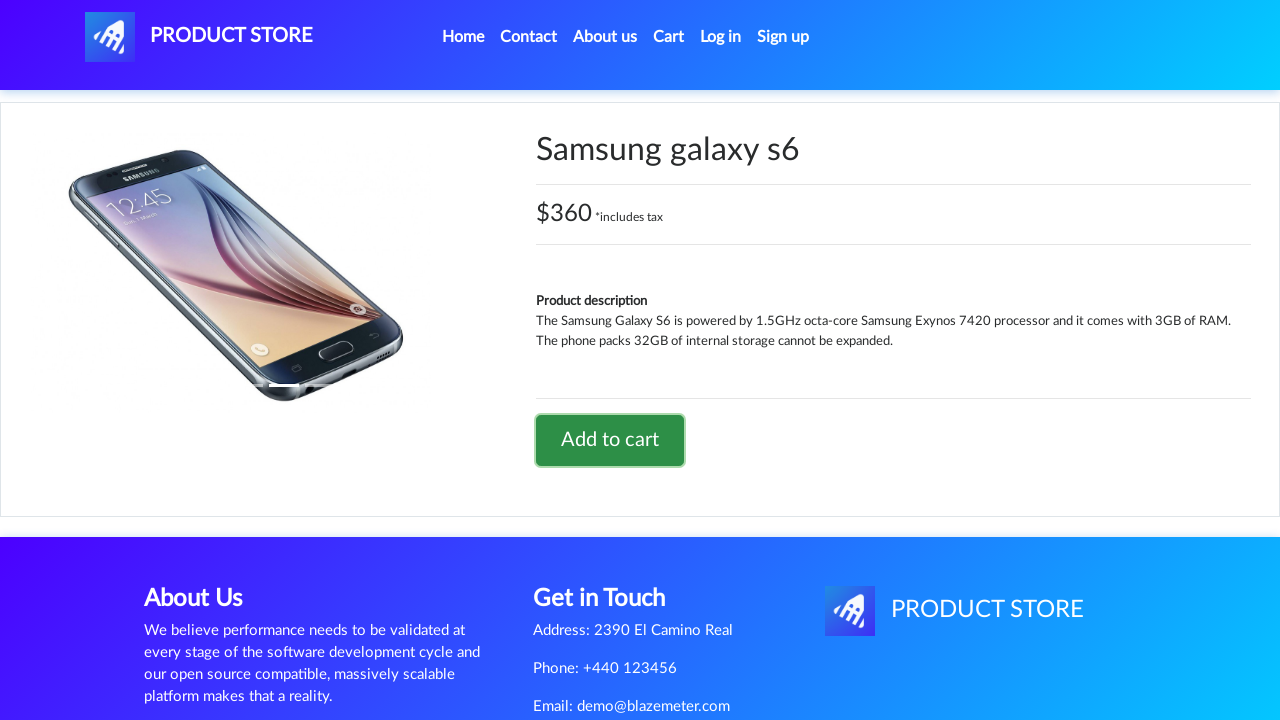

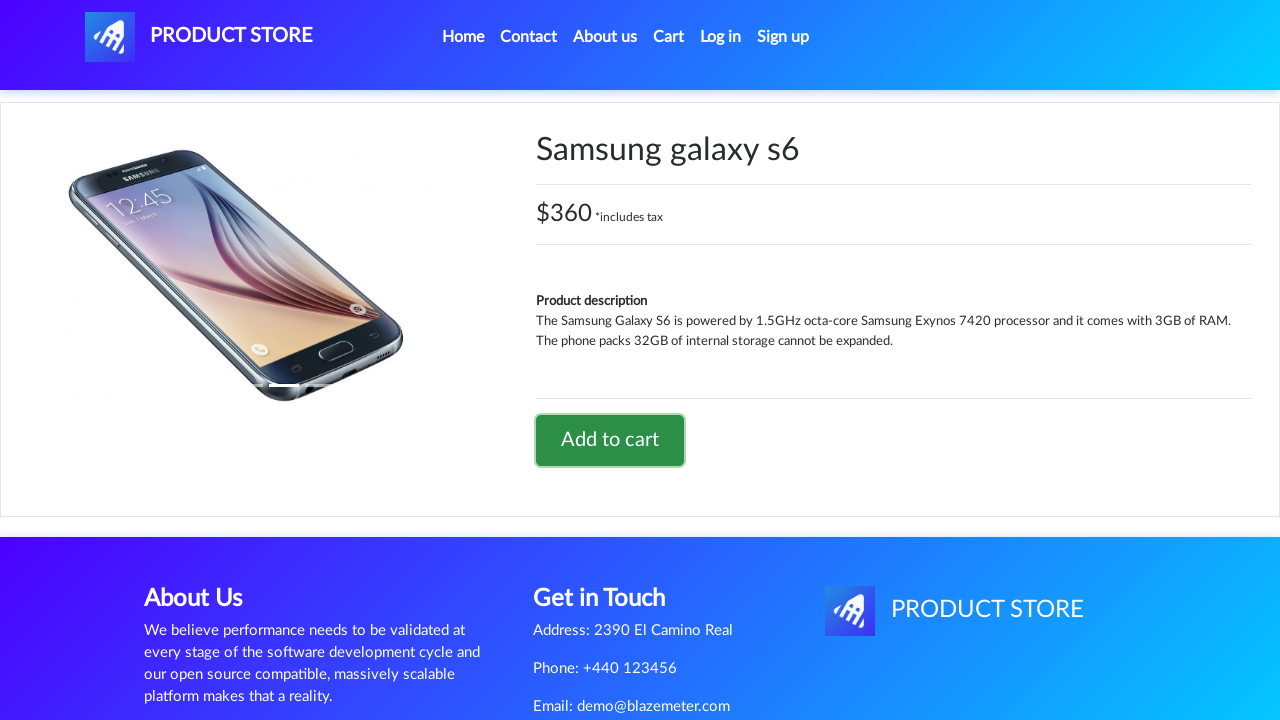